Tests signup form validation by leaving username field blank

Starting URL: https://selenium-blog.herokuapp.com/signup

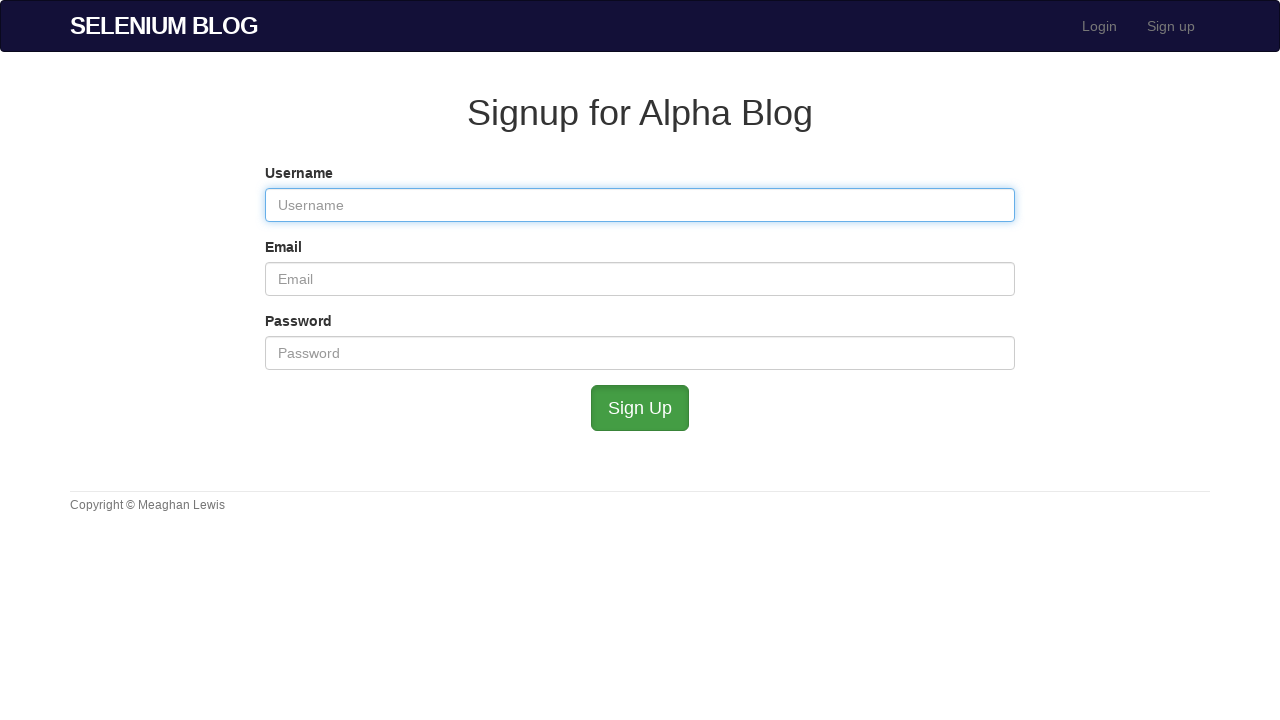

Navigated to signup page
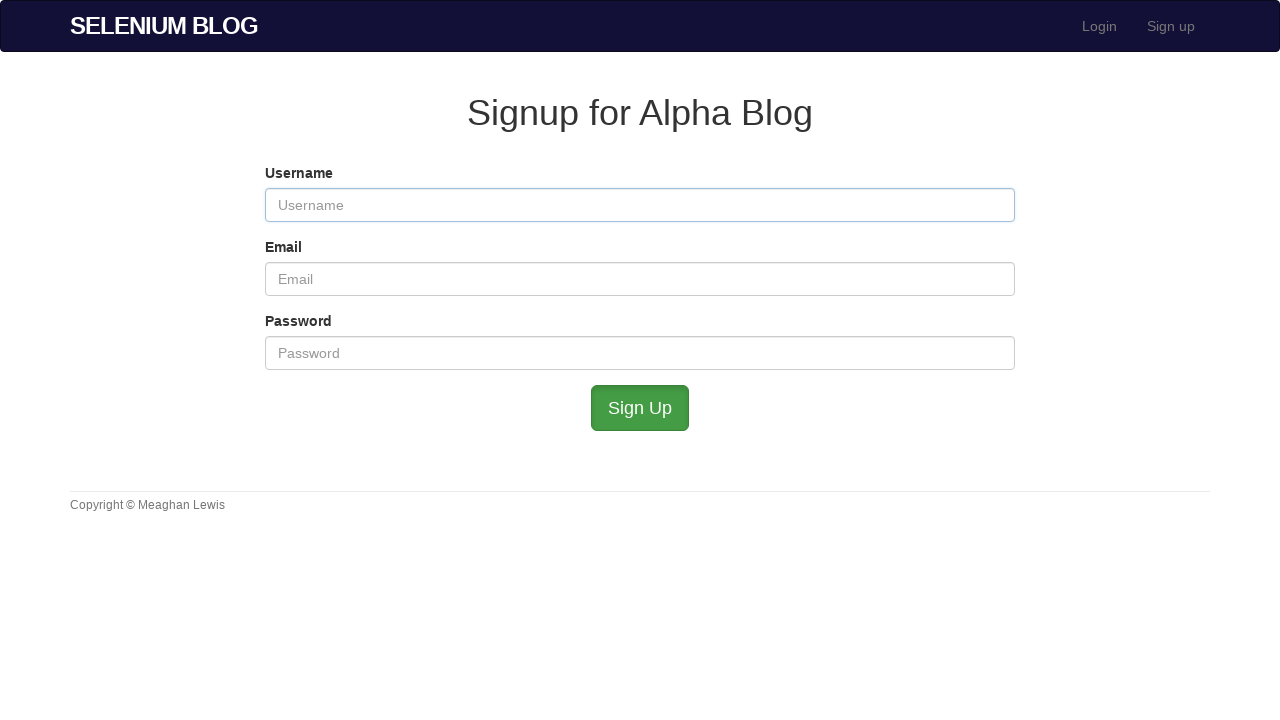

Left username field blank on #user_username
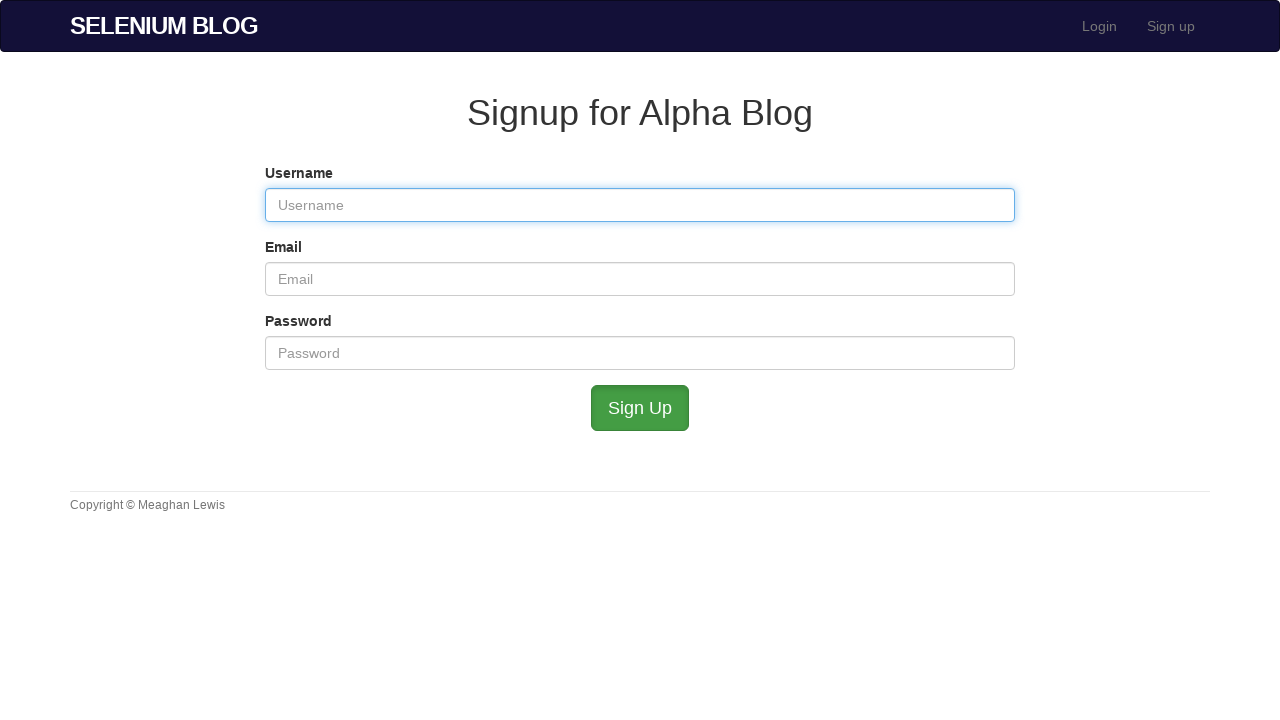

Filled email field with 'validuser@example.com' on #user_email
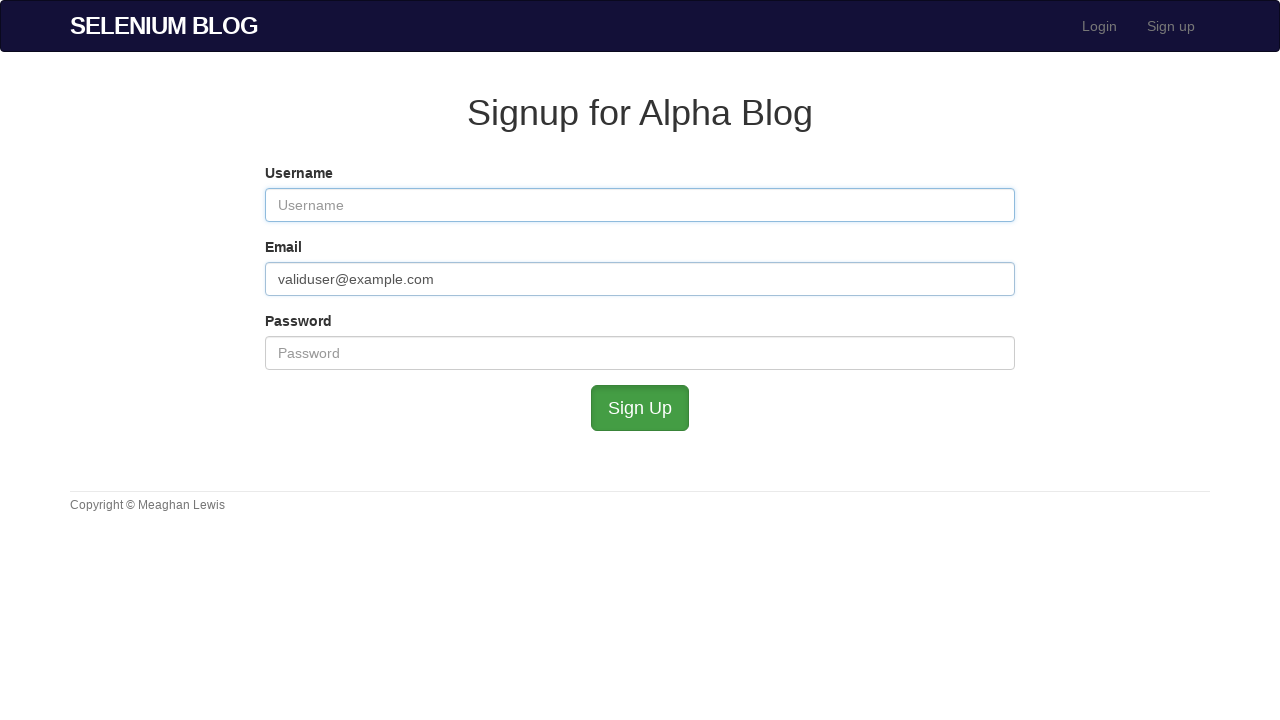

Filled password field with 'ValidPass789' on #user_password
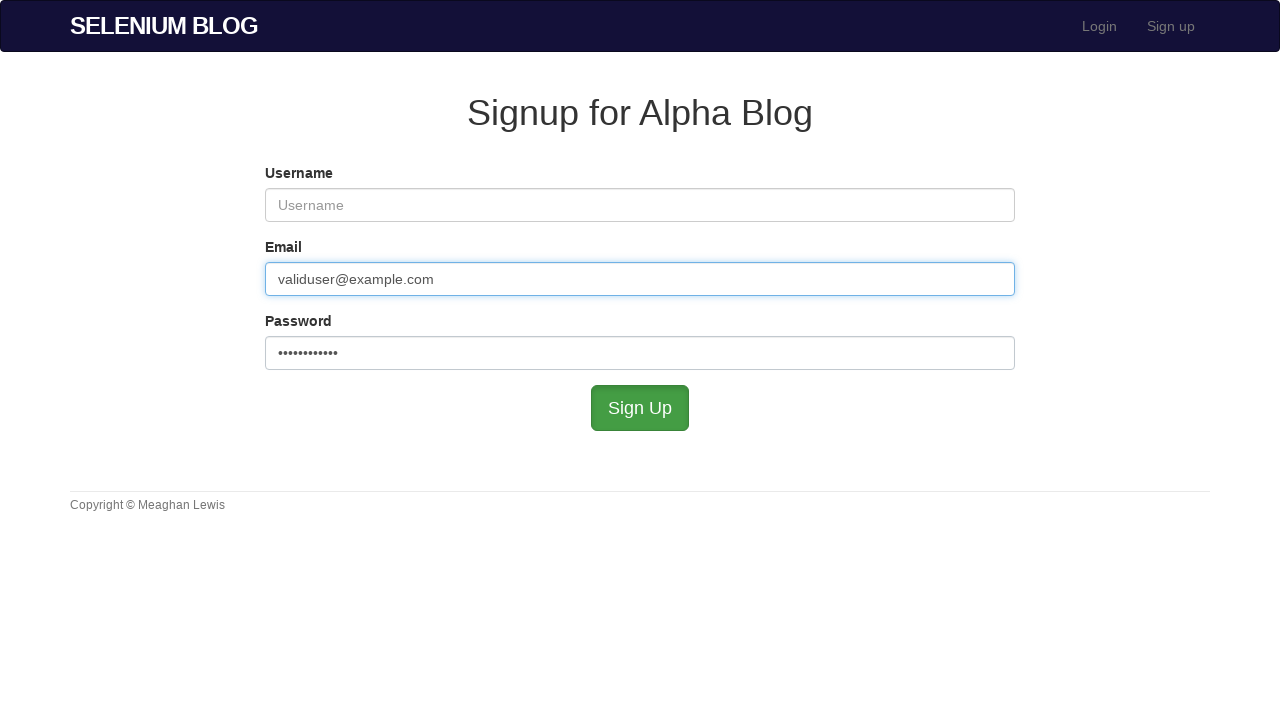

Clicked submit button to attempt signup with blank username at (640, 408) on #submit
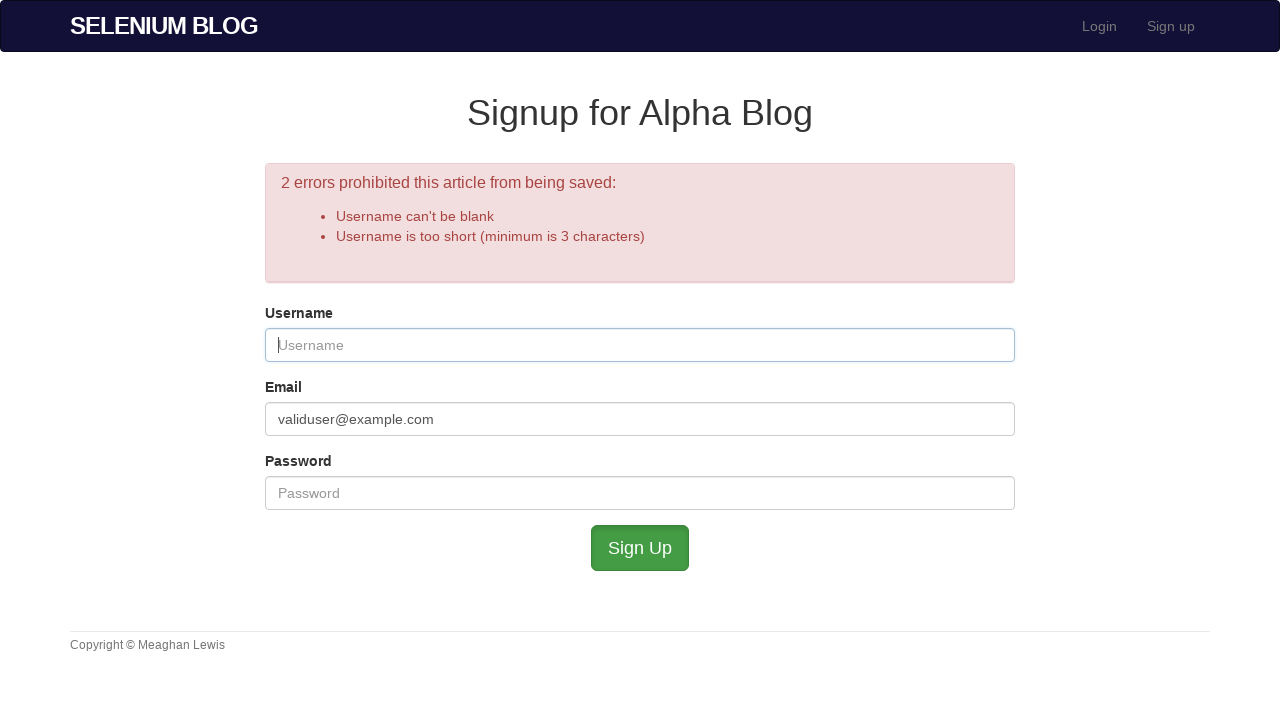

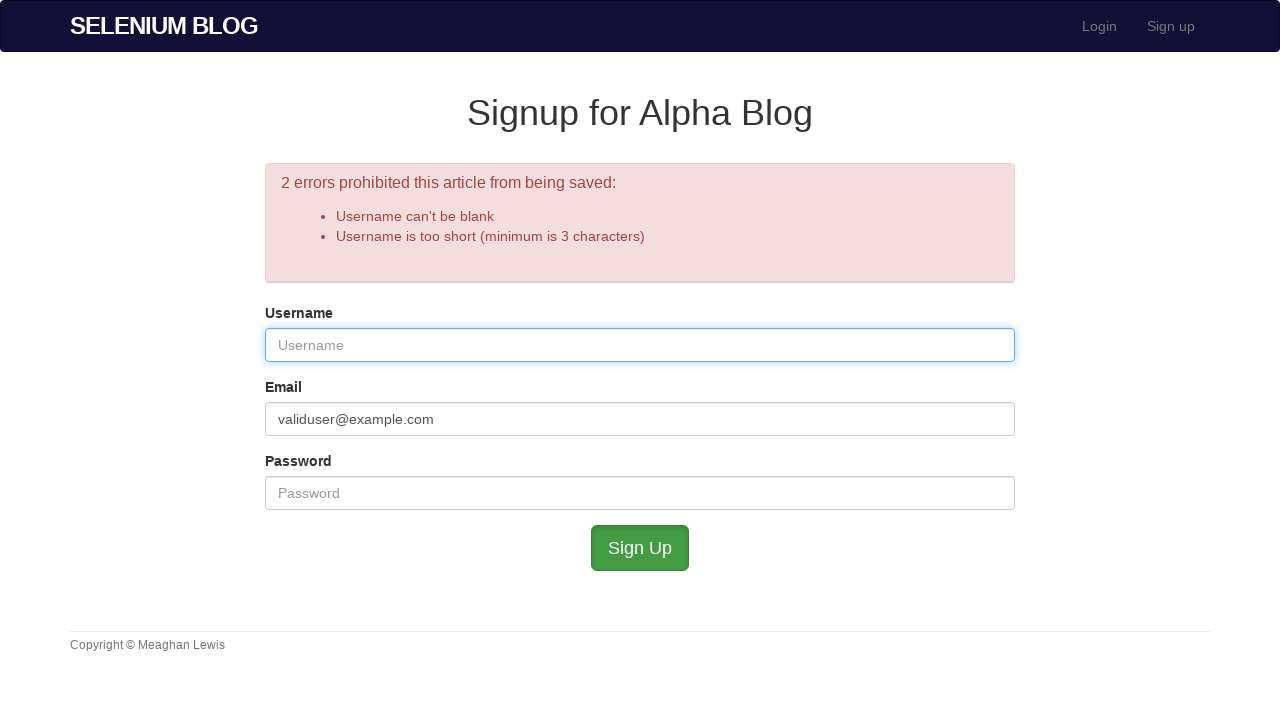